Tests file download functionality by navigating to the download page and clicking on a file link to initiate a download.

Starting URL: http://the-internet.herokuapp.com/download

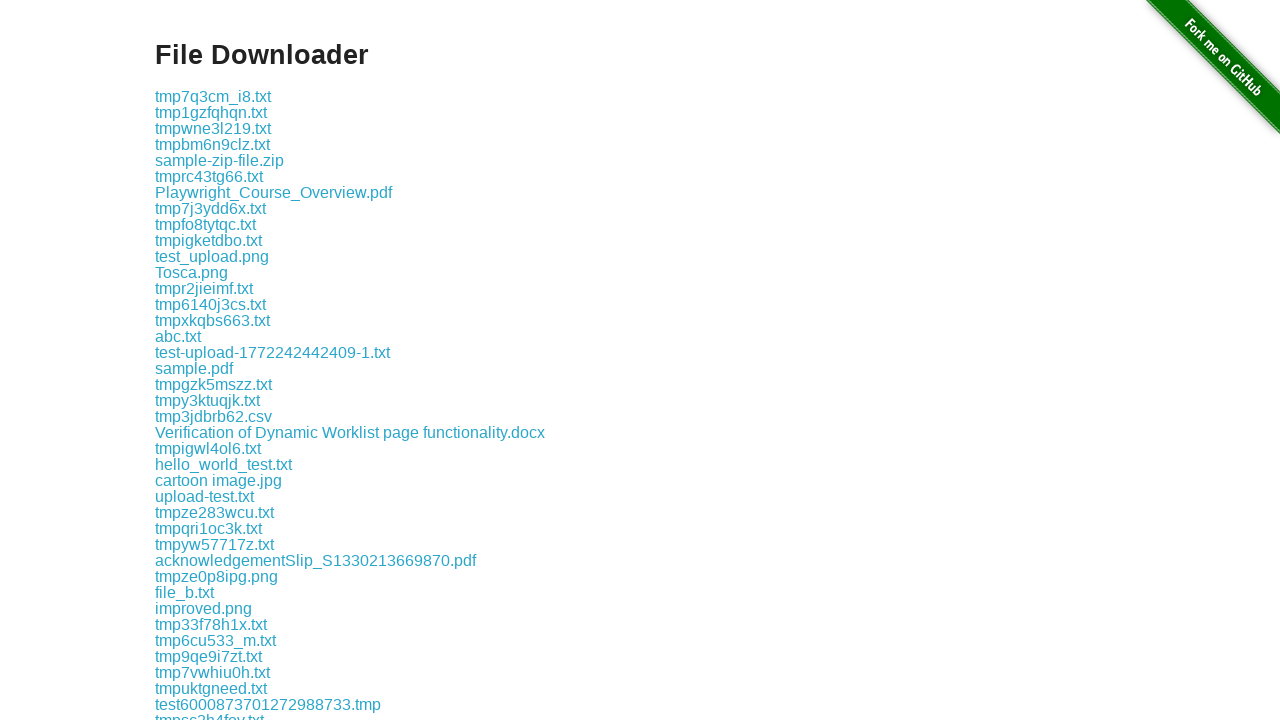

Waited for download page to load and file links to appear
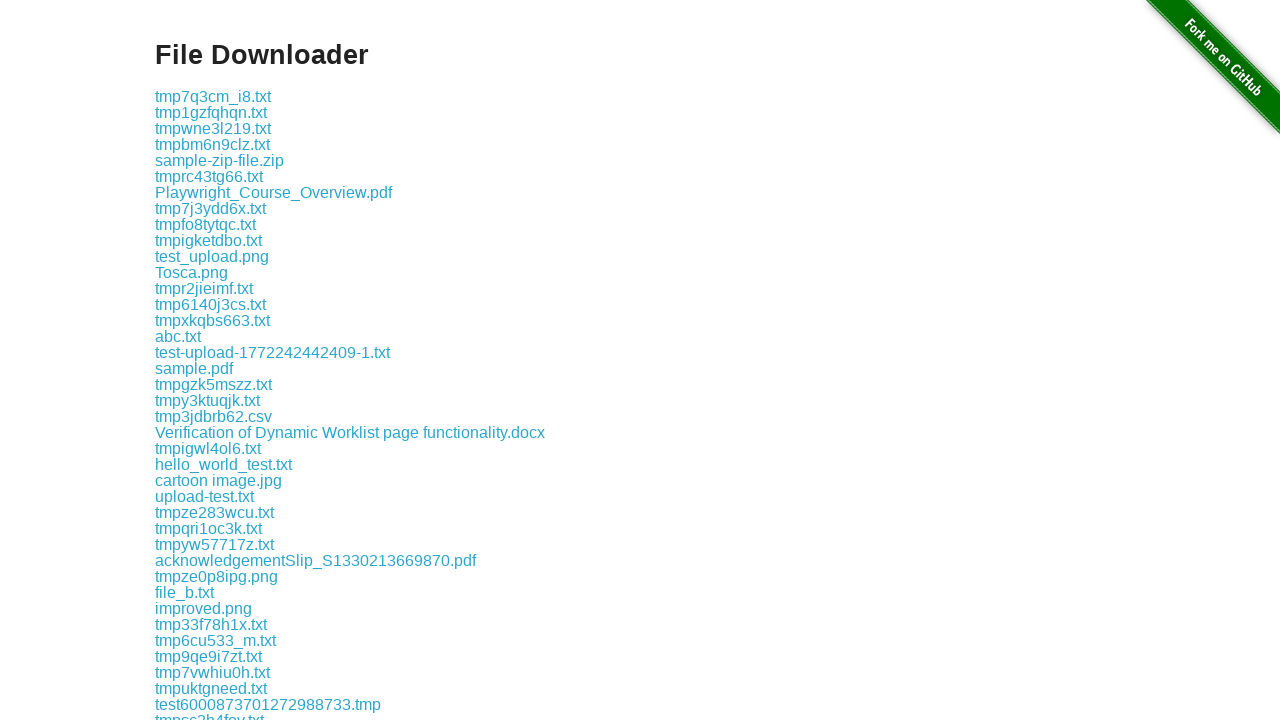

Located all download links on the page
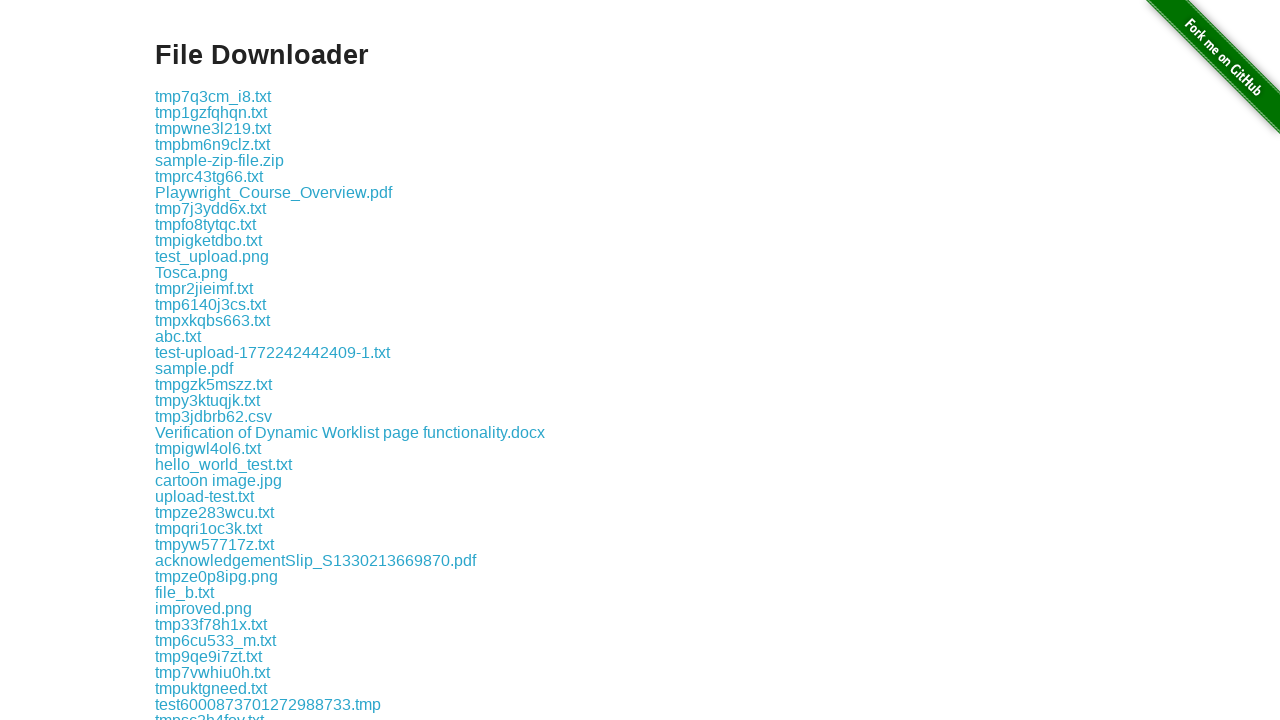

Clicked on the second downloadable file link to initiate download at (211, 112) on .example a >> nth=1
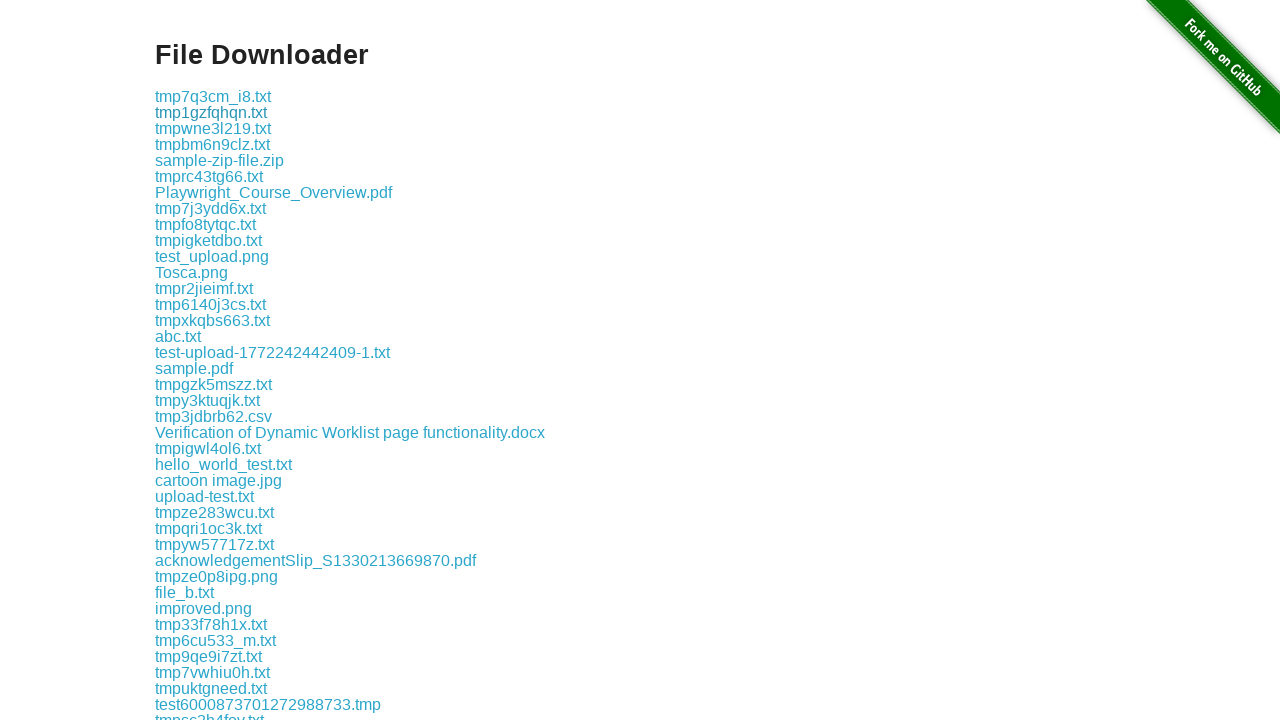

Waited 1 second for download to initiate
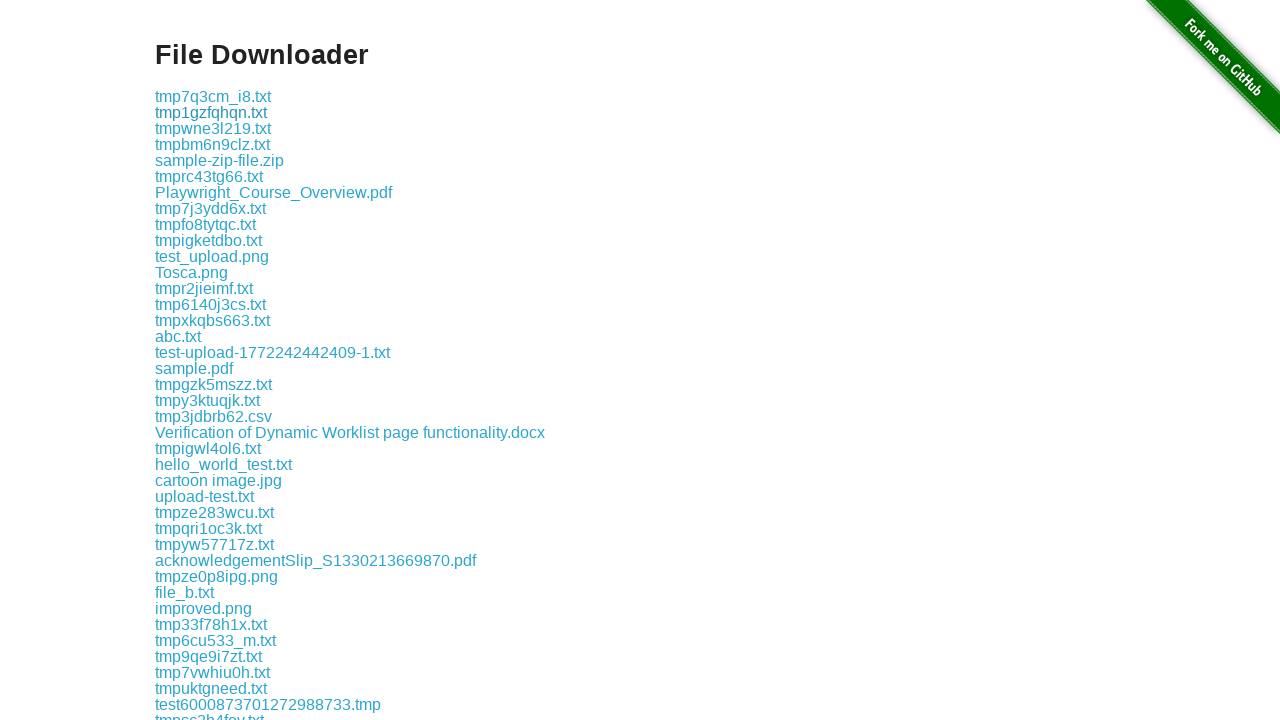

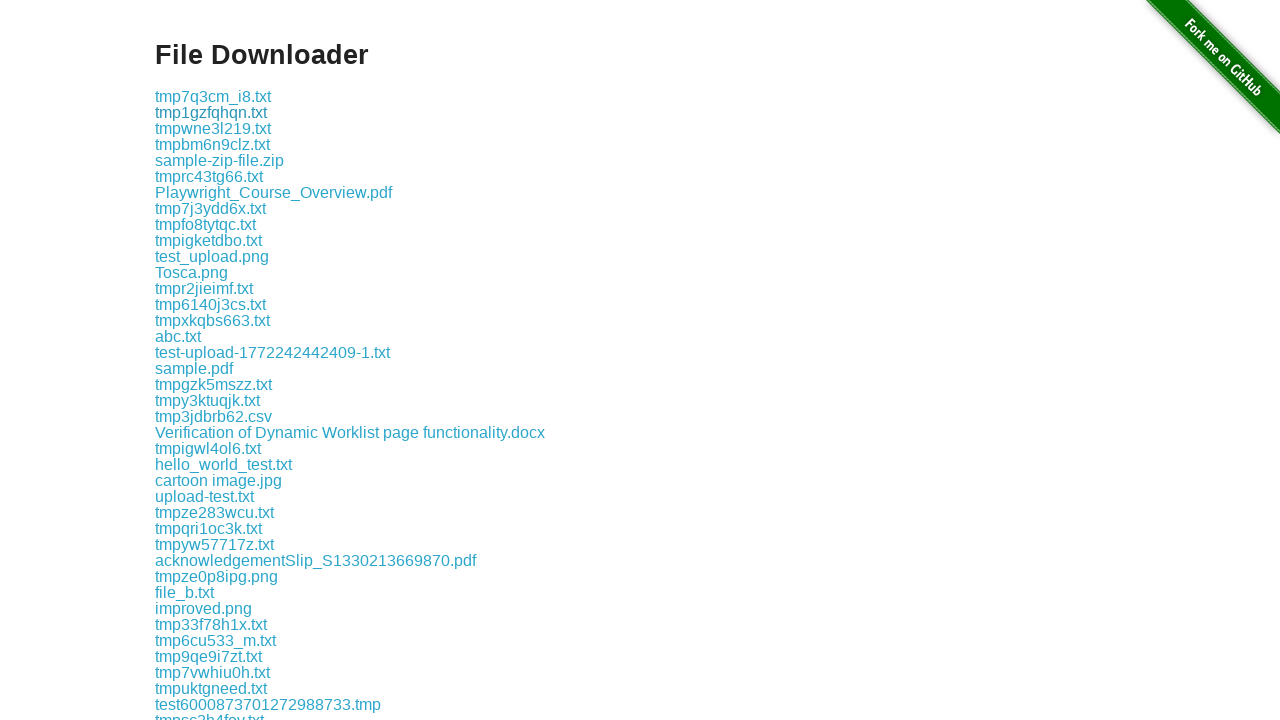